Tests form validation errors on a practice form by submitting without filling required fields, then verifying that invalid field states are displayed, including testing with a malformed email address.

Starting URL: https://demoqa.com/automation-practice-form

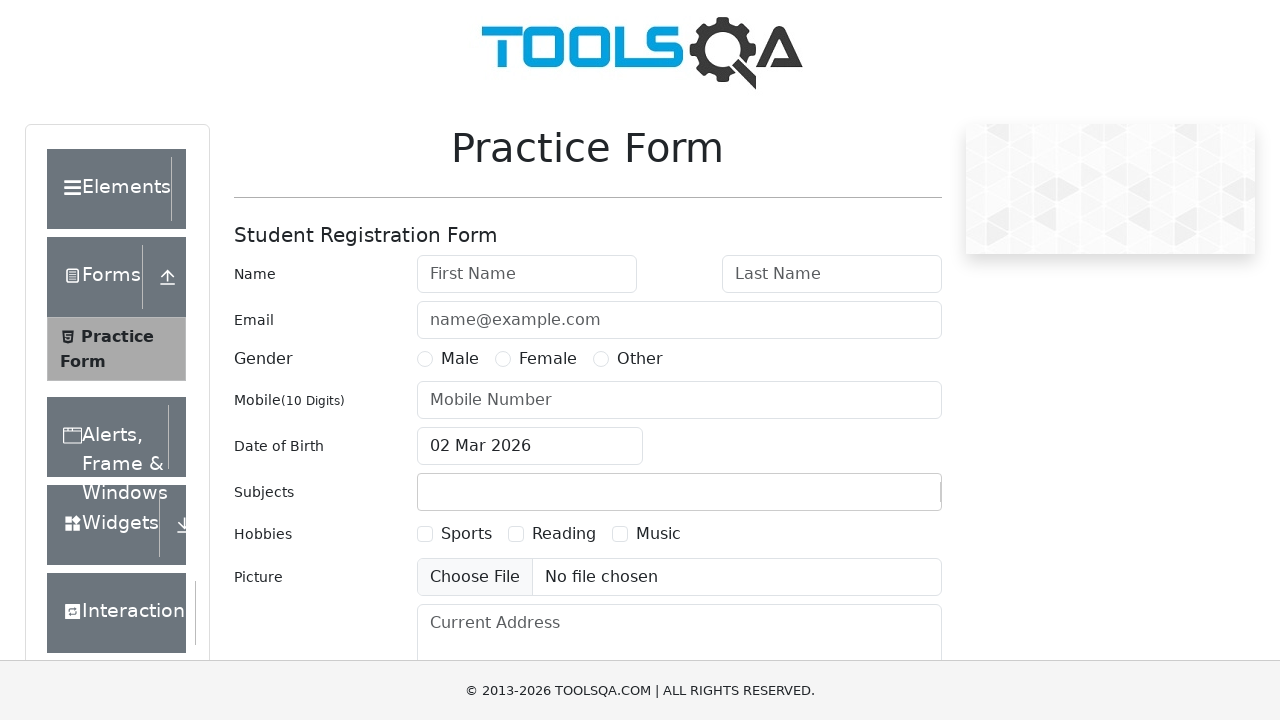

Clicked submit button without filling any required fields to trigger validation at (885, 499) on #submit
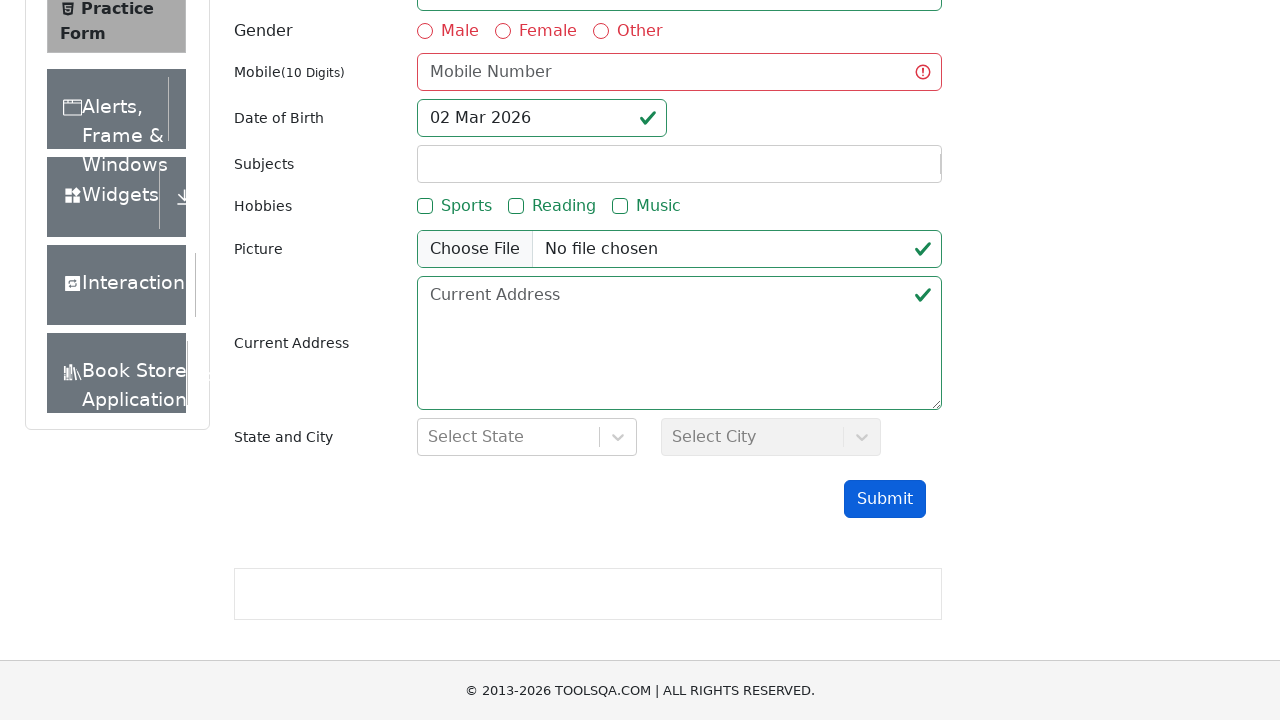

Waited for validation error states to appear
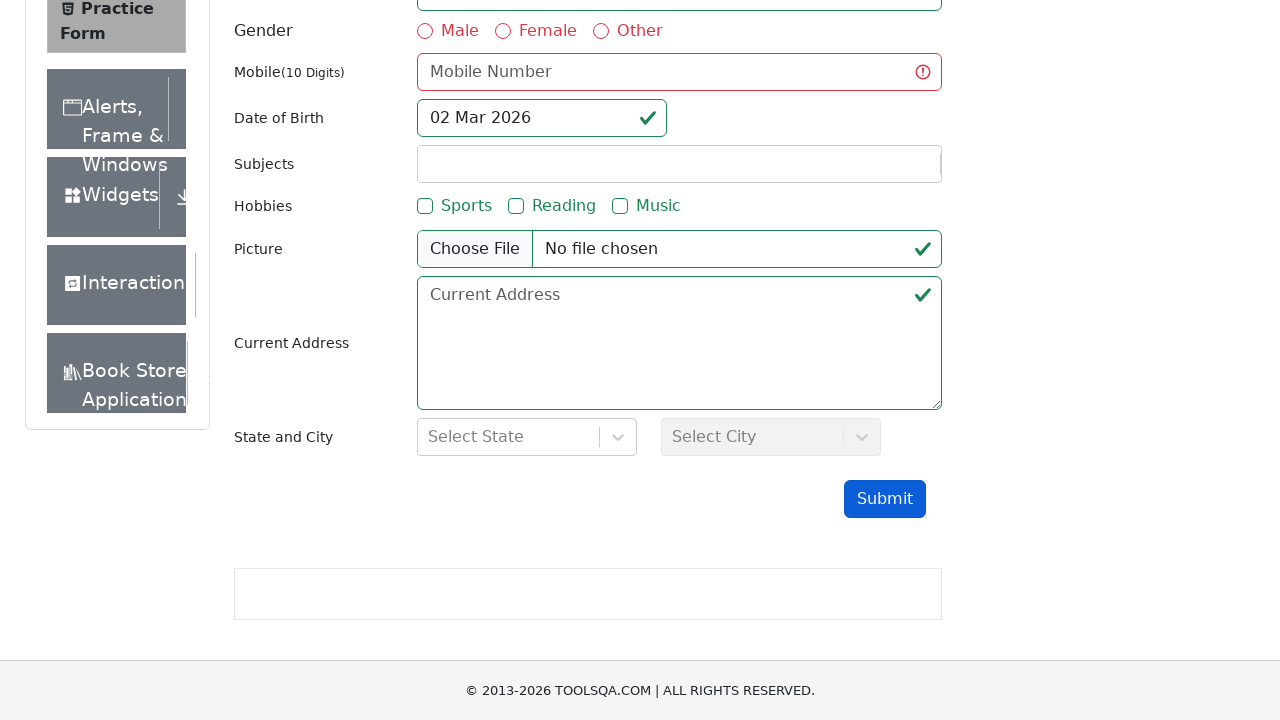

Verified firstName field shows invalid state: True
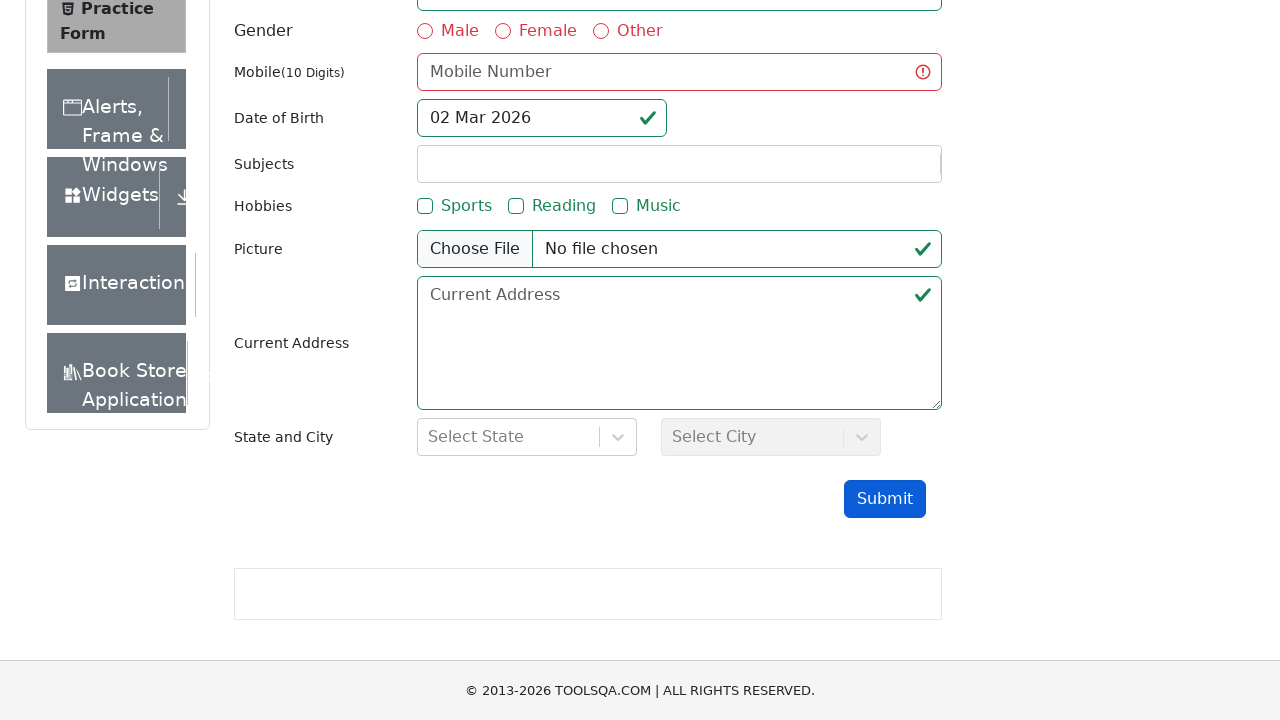

Verified lastName field shows invalid state: True
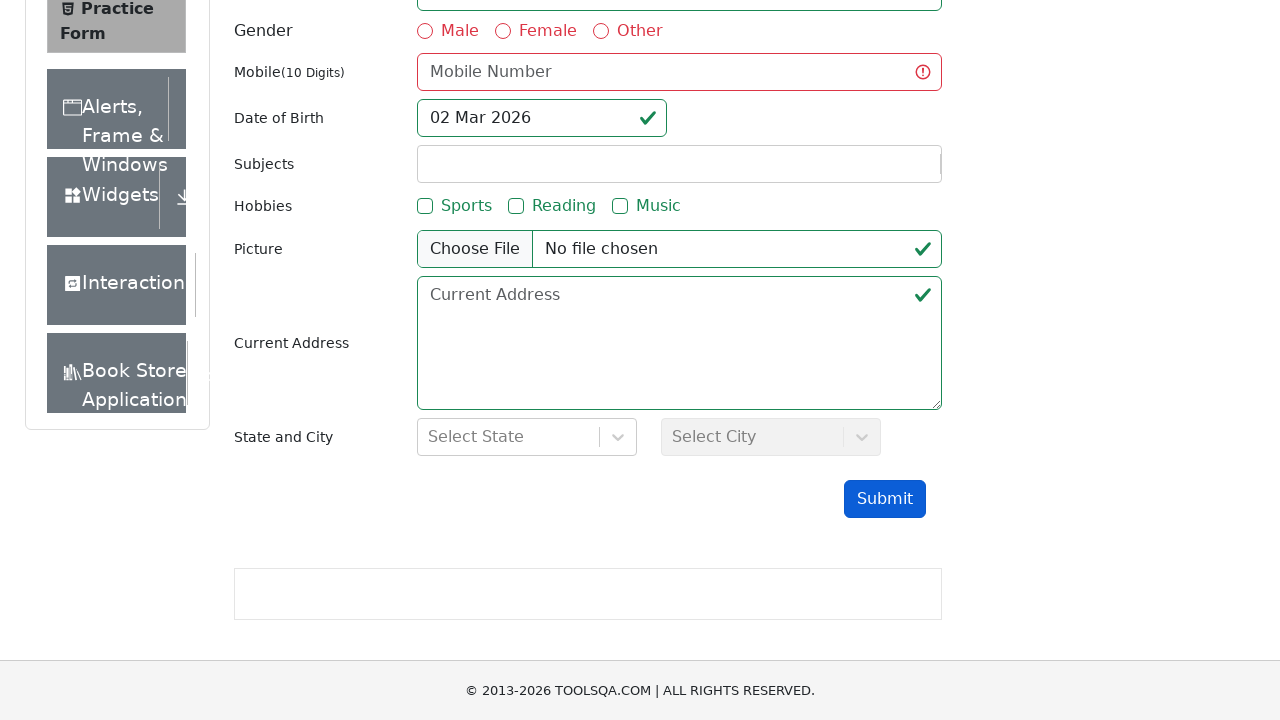

Filled userEmail field with malformed email address 'correo-invalido' on #userEmail
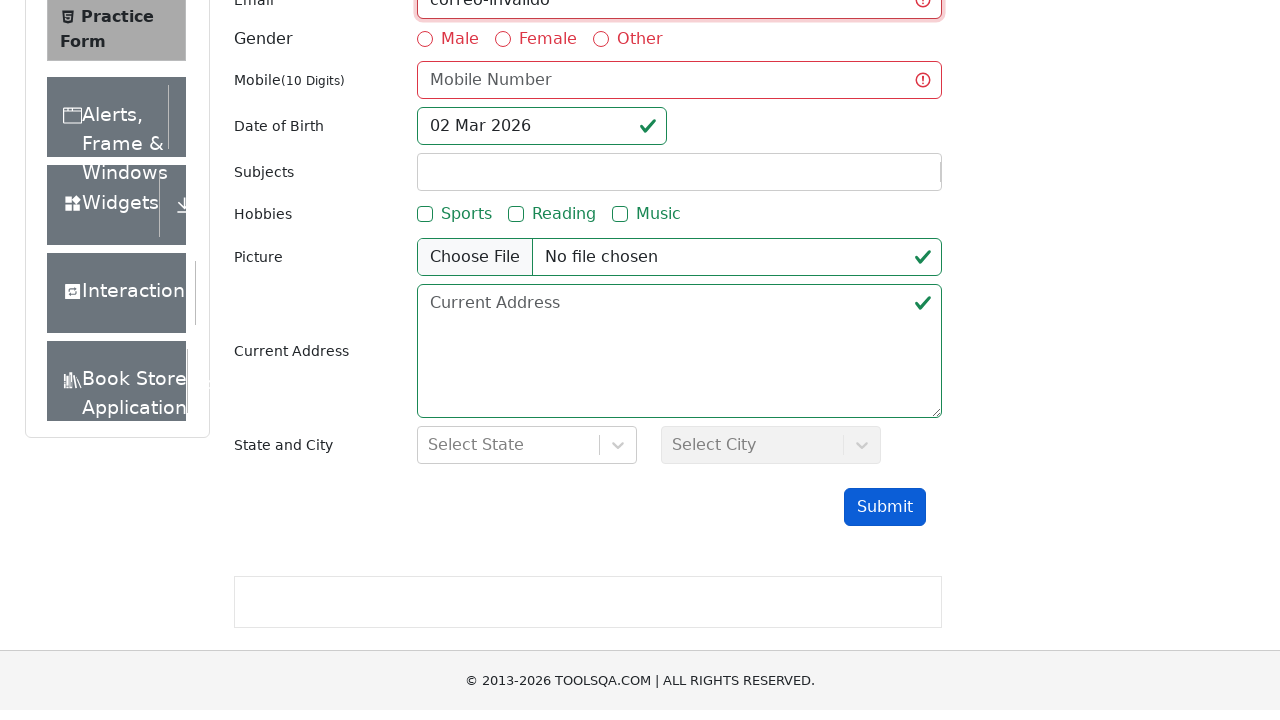

Verified userEmail field shows invalid state for malformed email: True
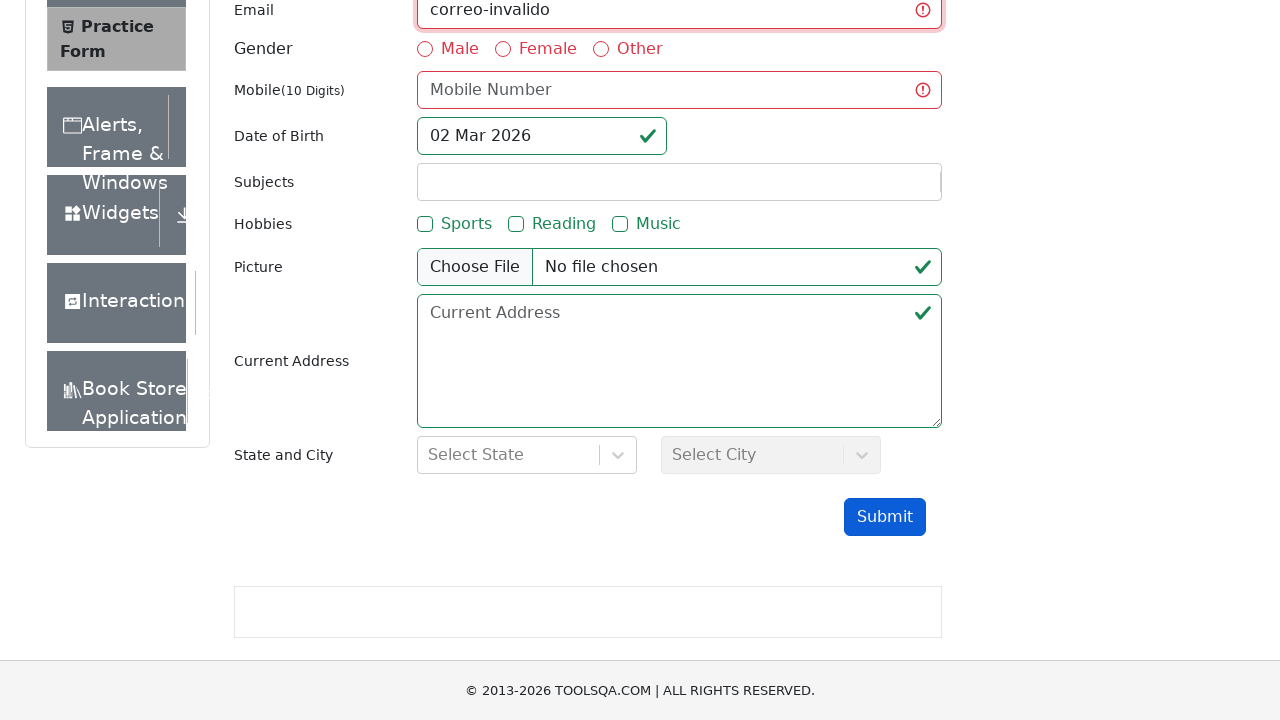

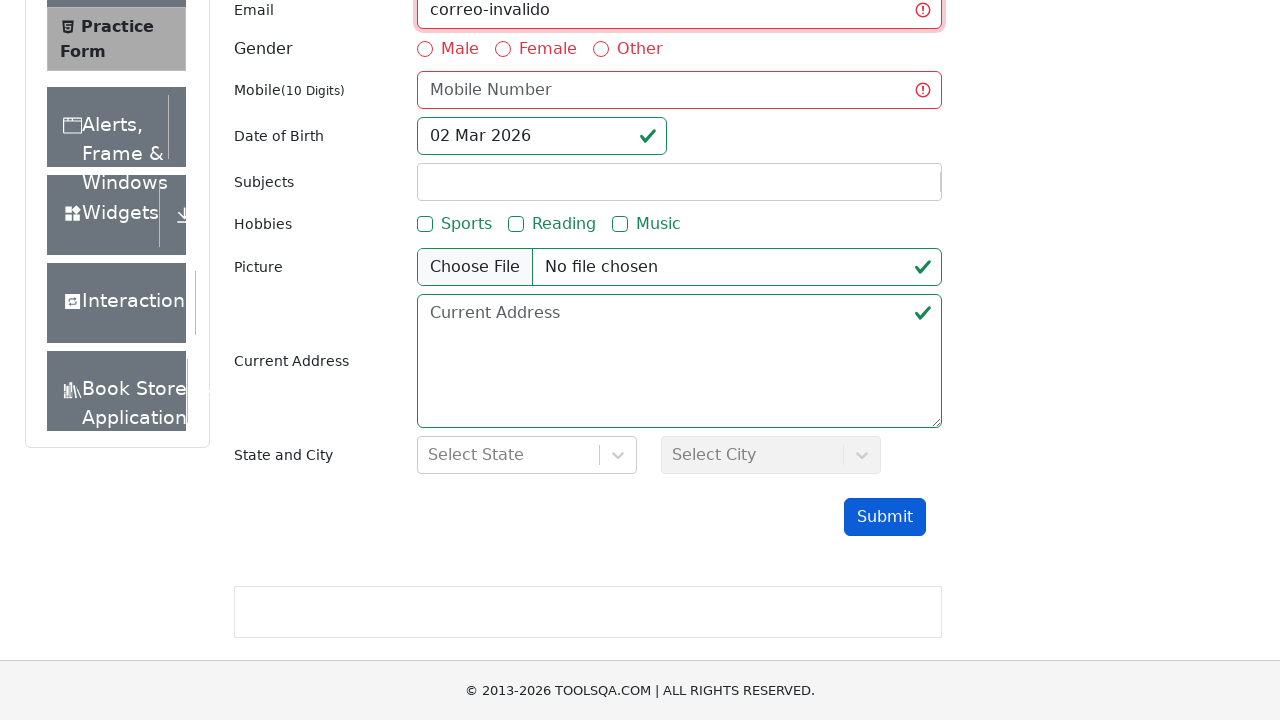